Solves a math problem by extracting a value from an element attribute, calculating a formula, and submitting the answer with checkboxes selected

Starting URL: http://suninjuly.github.io/get_attribute.html

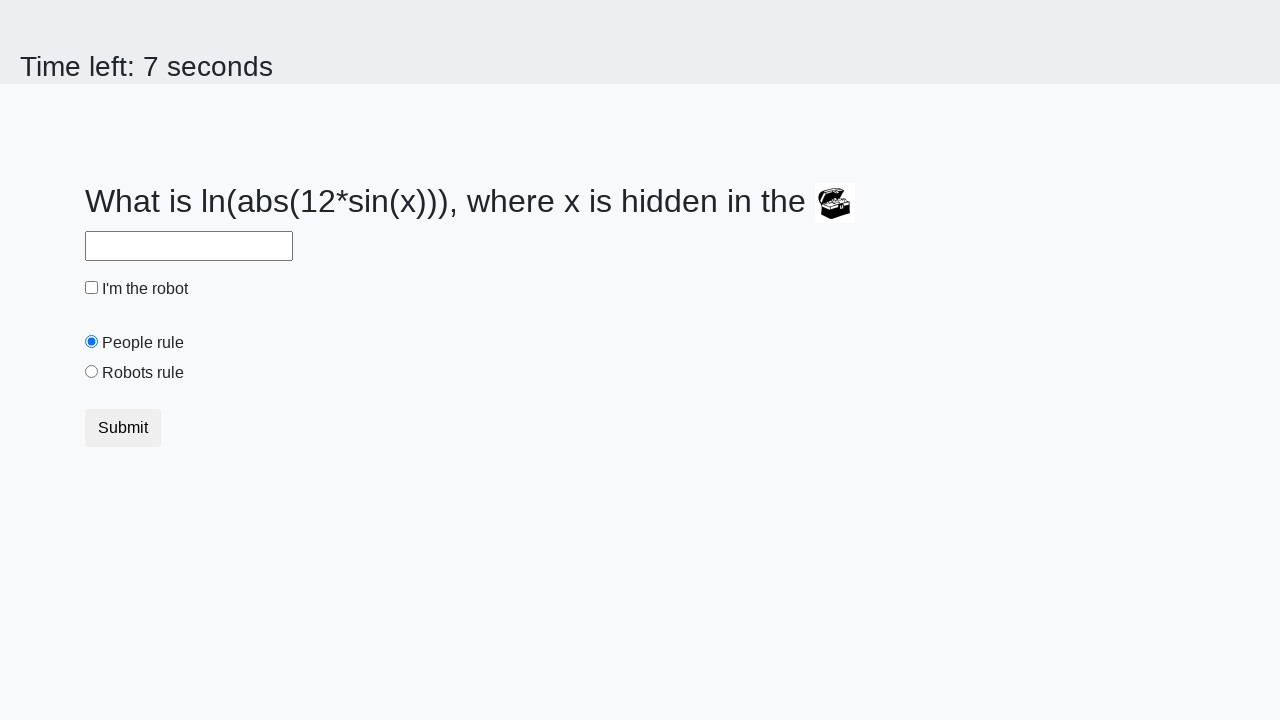

Located treasure element with ID 'treasure'
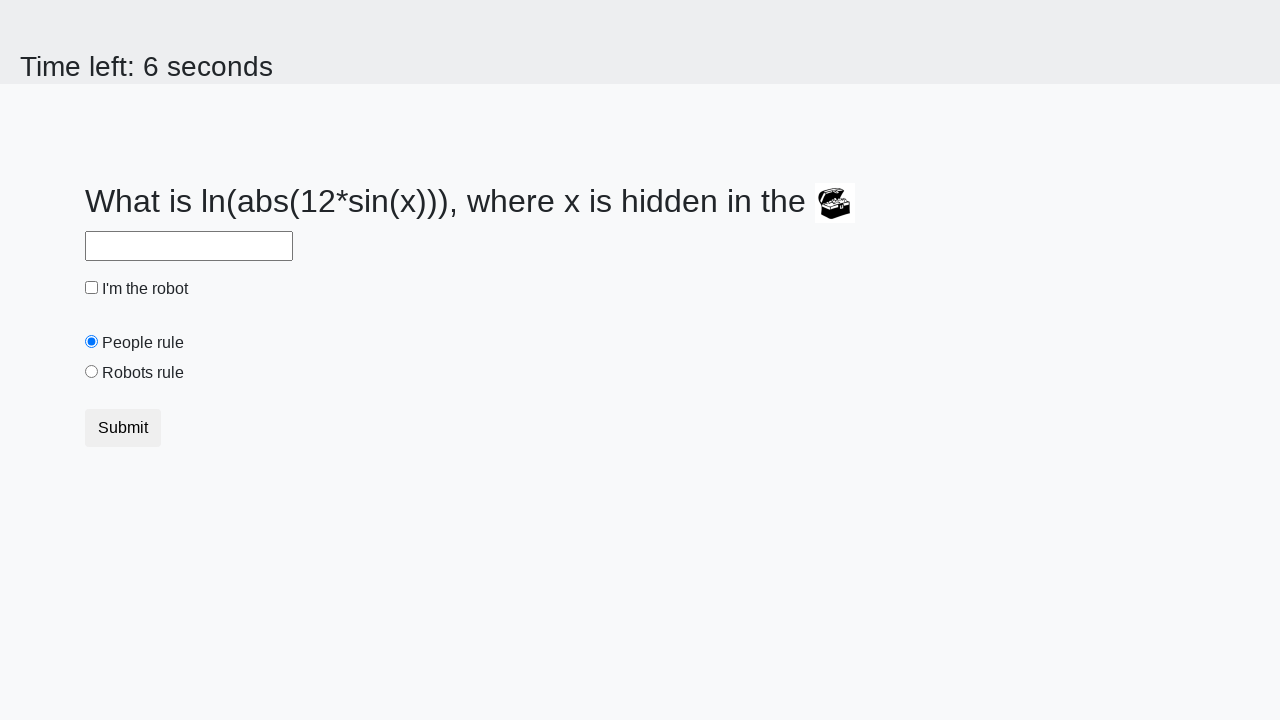

Extracted 'valuex' attribute from treasure element
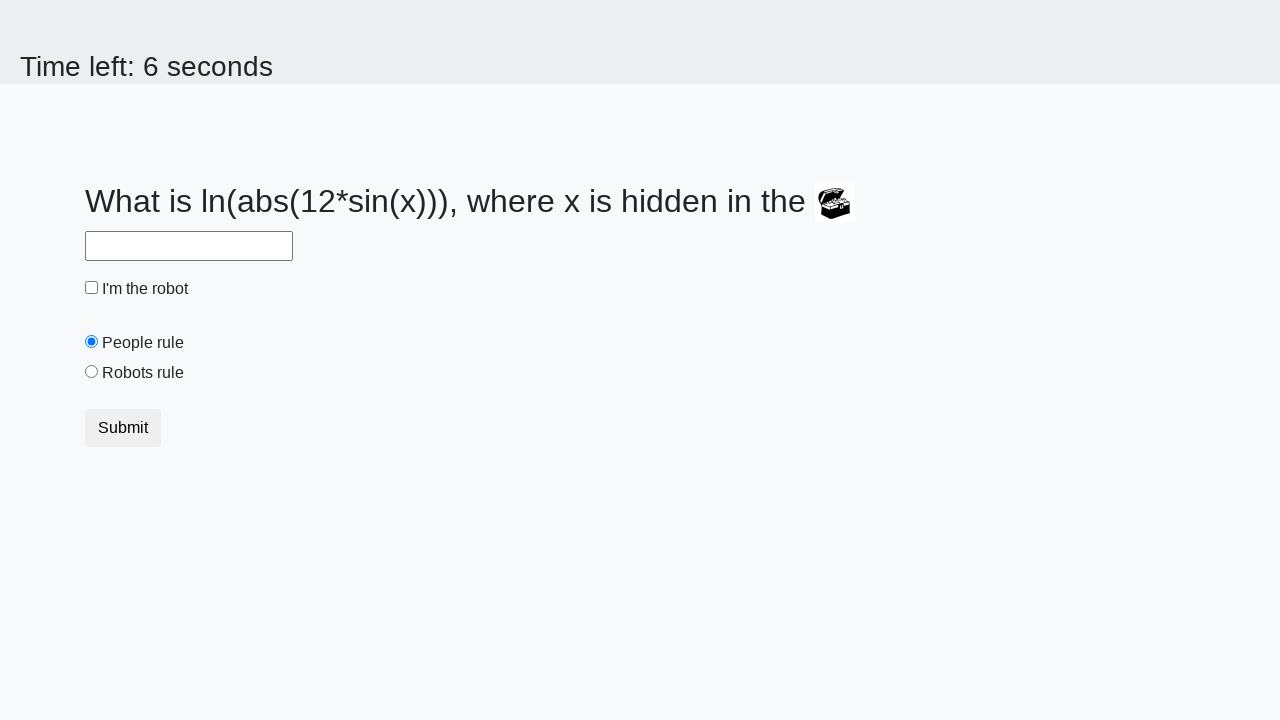

Calculated formula result: 1.4254654254359684
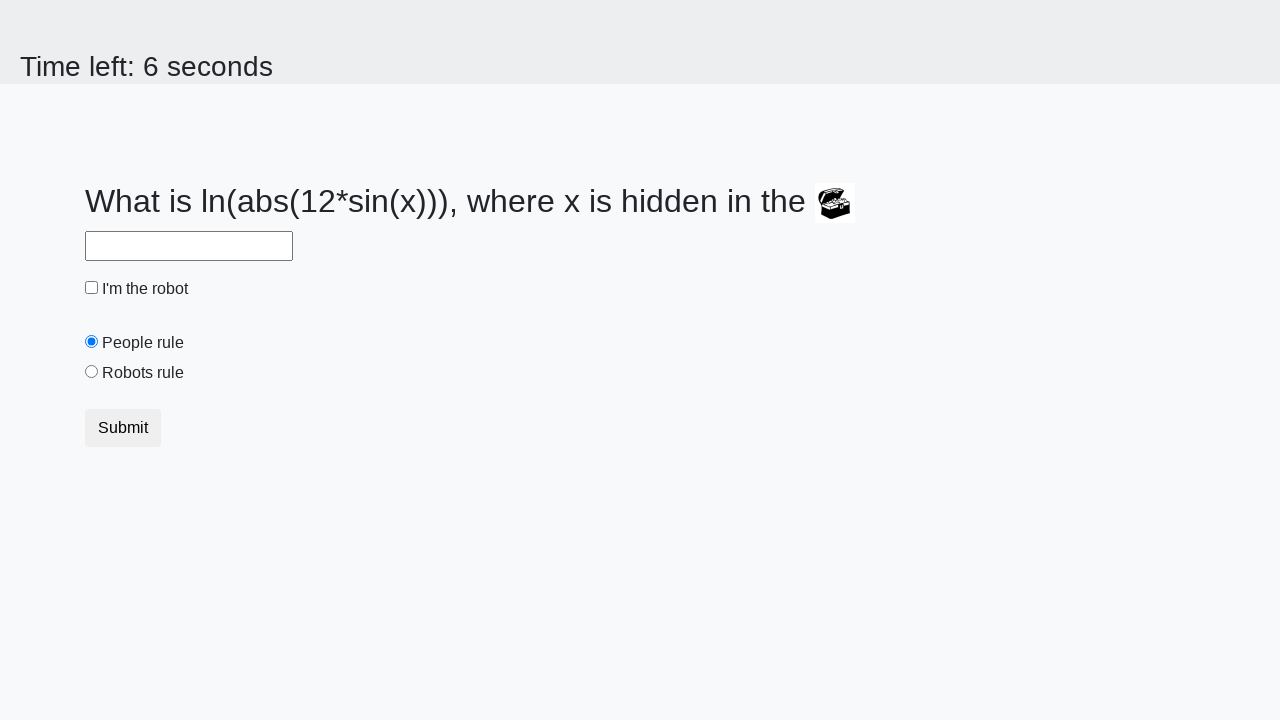

Filled answer field with calculated result on #answer
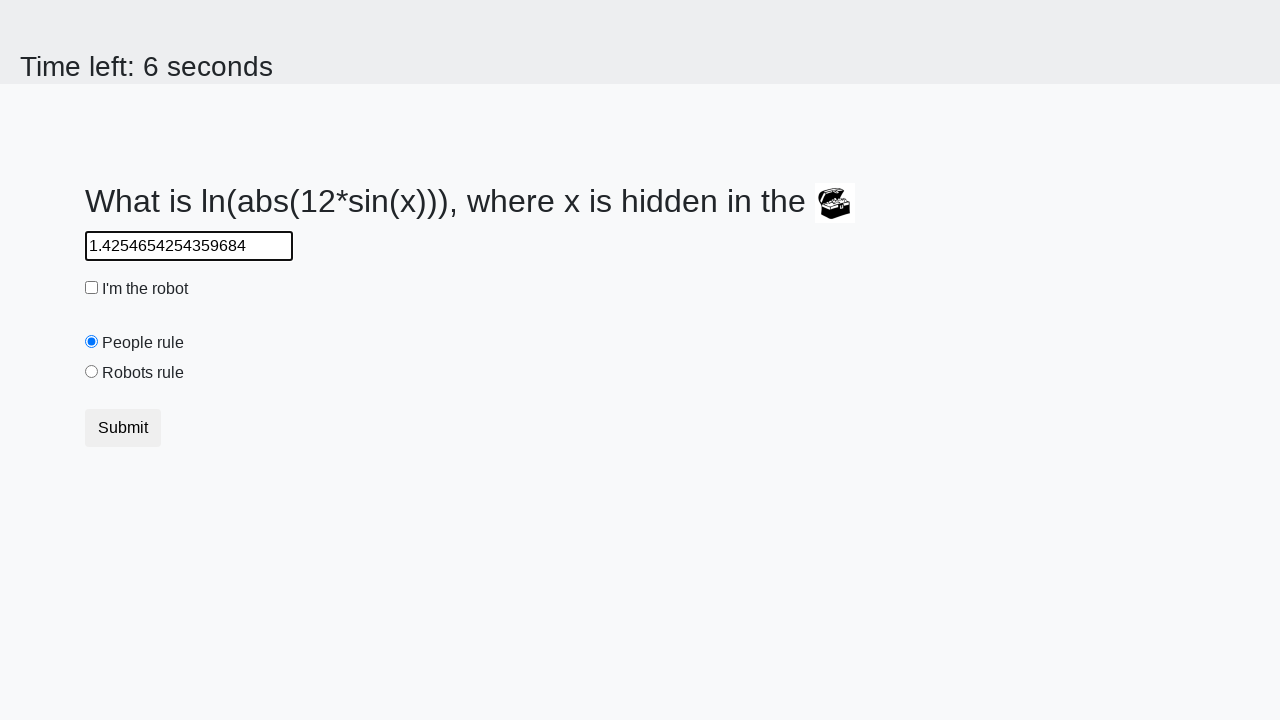

Clicked robot checkbox at (92, 288) on #robotCheckbox
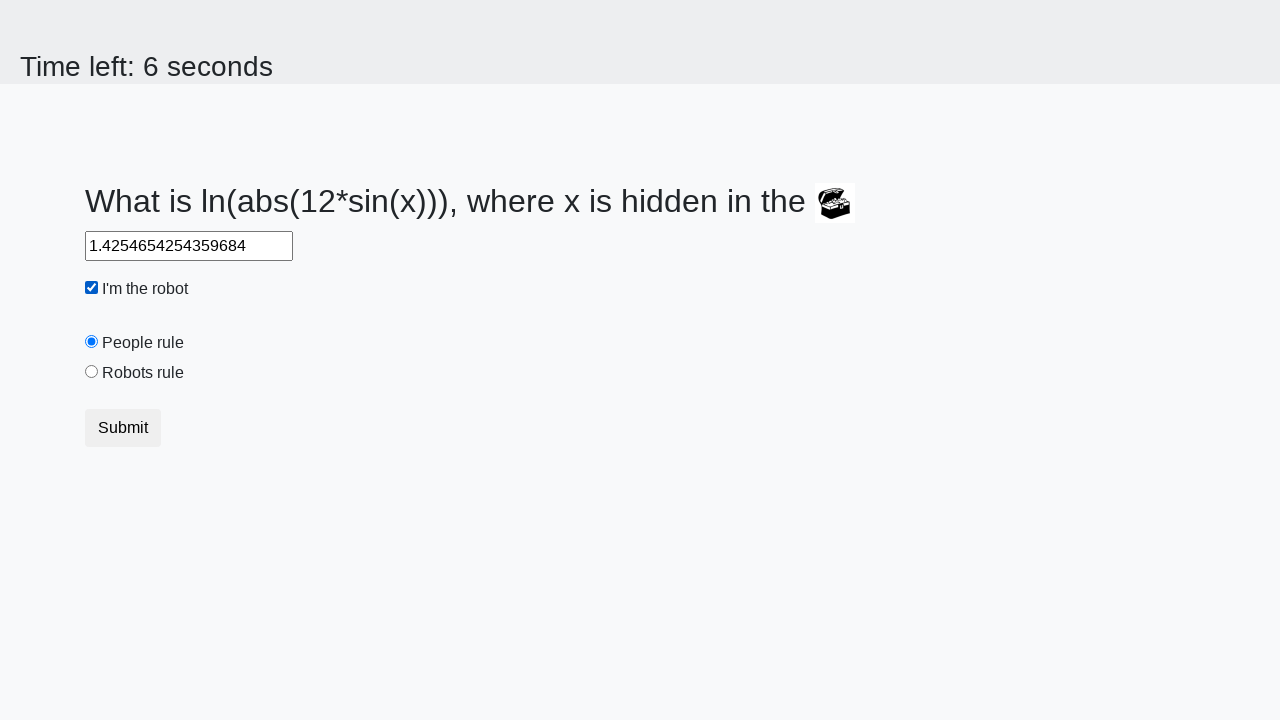

Clicked robots rule radio button at (92, 372) on #robotsRule
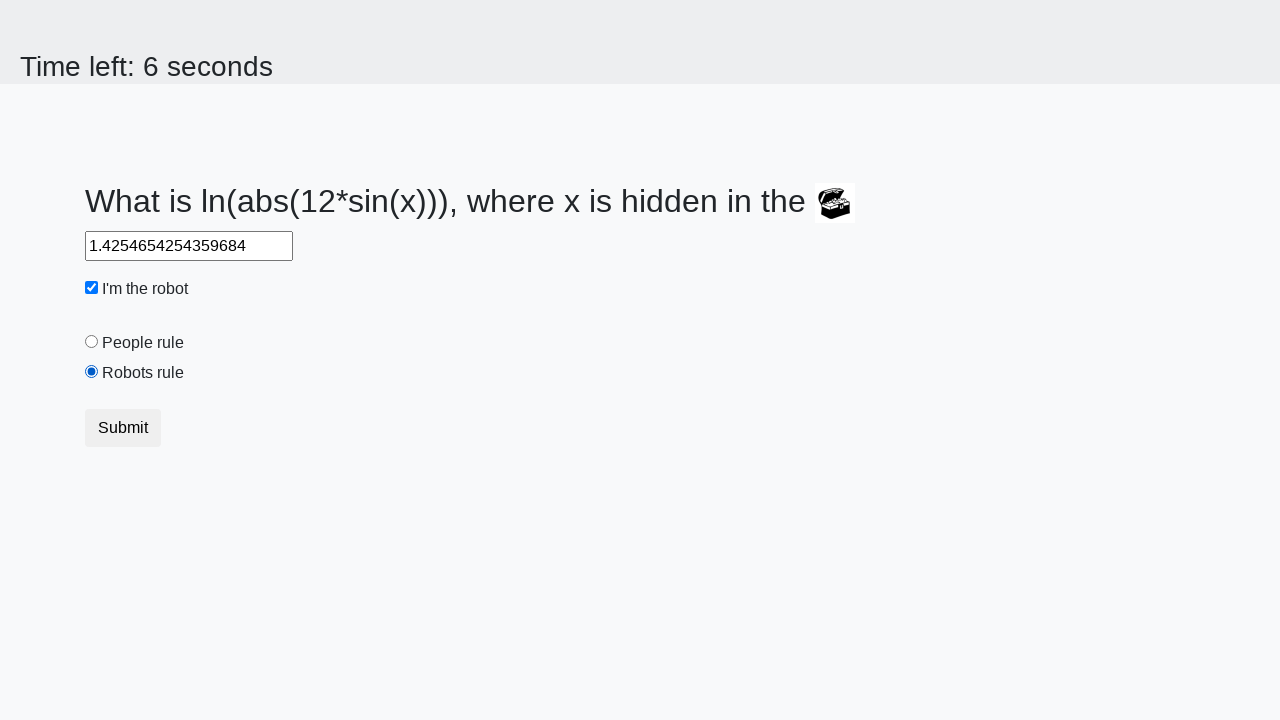

Clicked submit button to complete form at (123, 428) on .btn
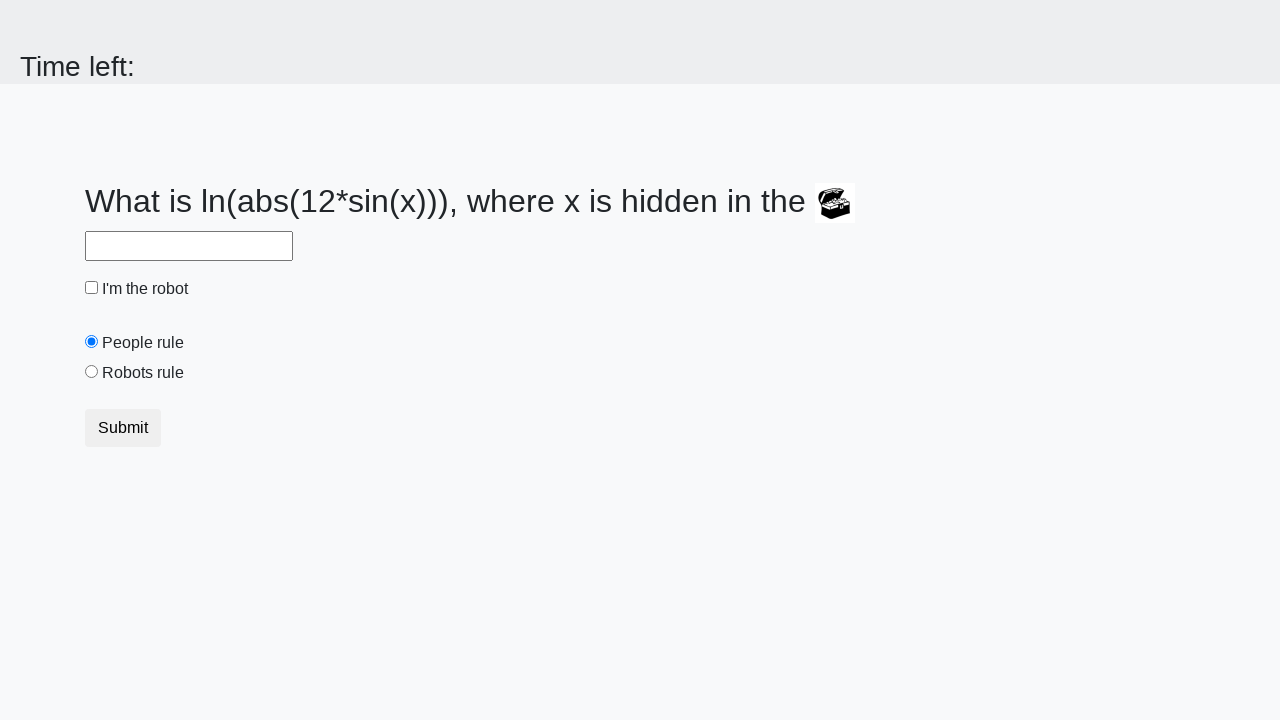

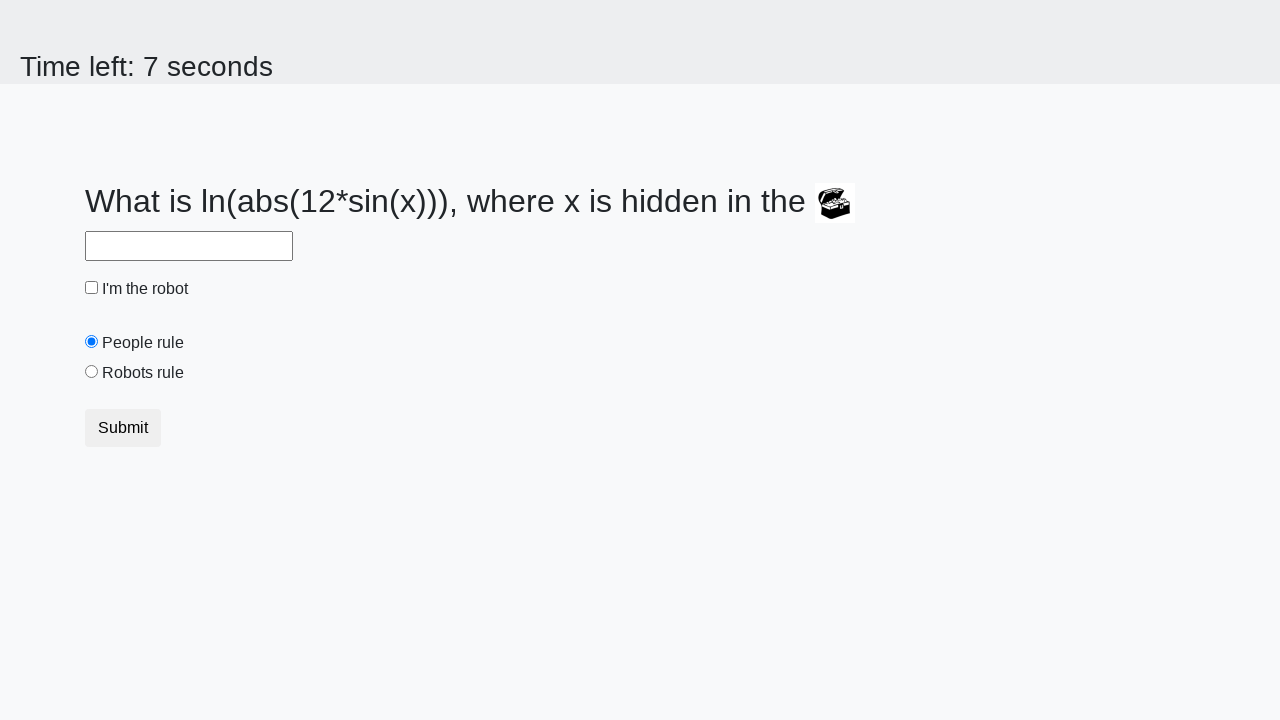